Tests the JPL Space image gallery by clicking the full image button to display the featured image in a lightbox/modal view.

Starting URL: https://data-class-jpl-space.s3.amazonaws.com/JPL_Space/index.html

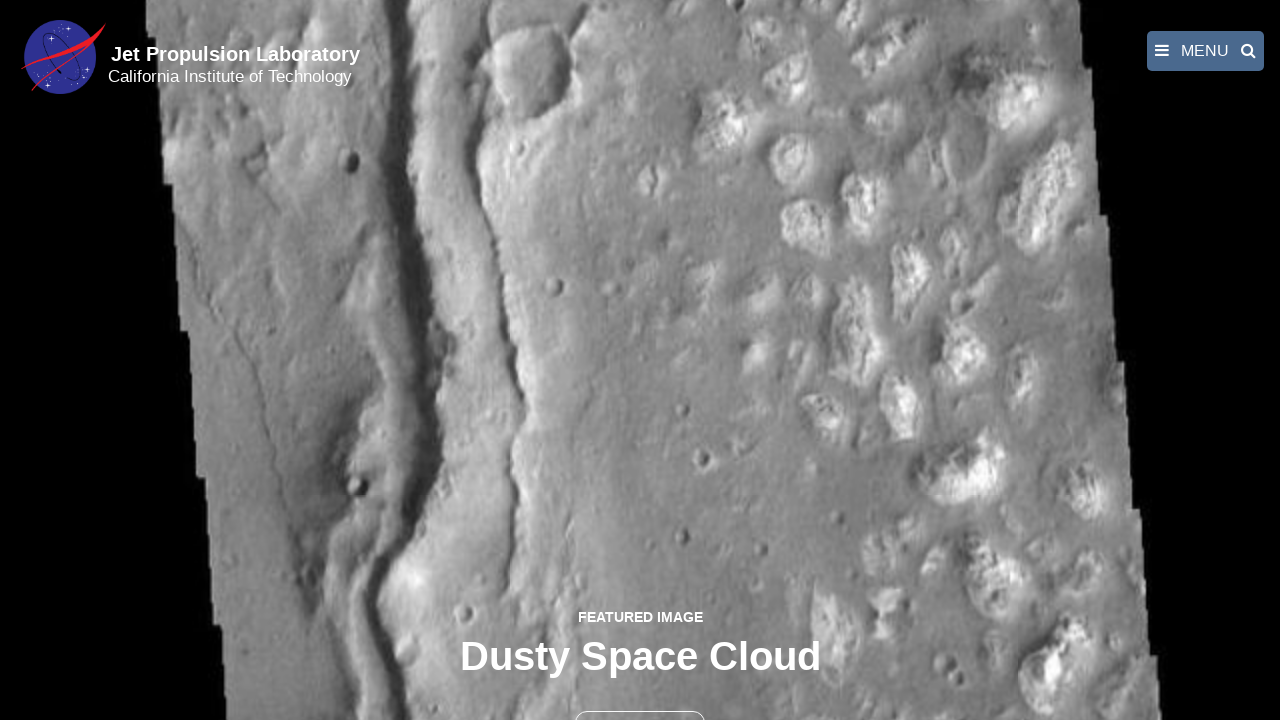

Navigated to JPL Space image gallery
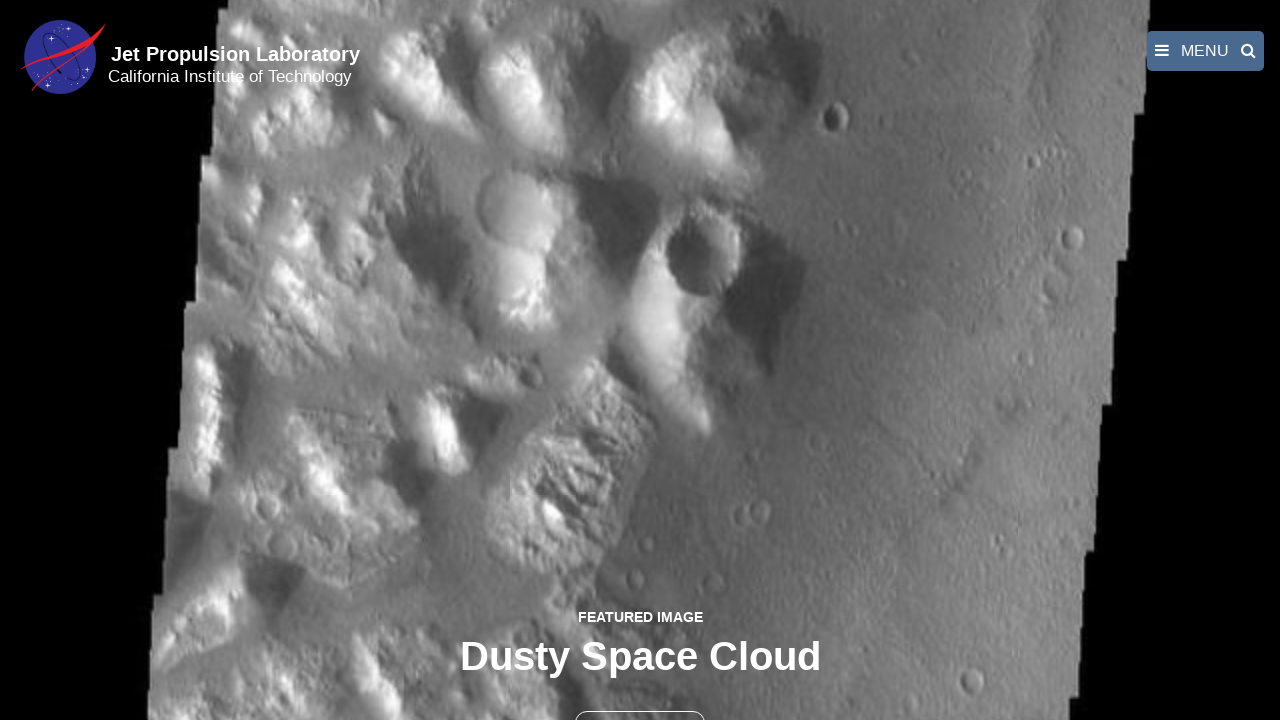

Clicked full image button to open featured image at (640, 699) on button >> nth=1
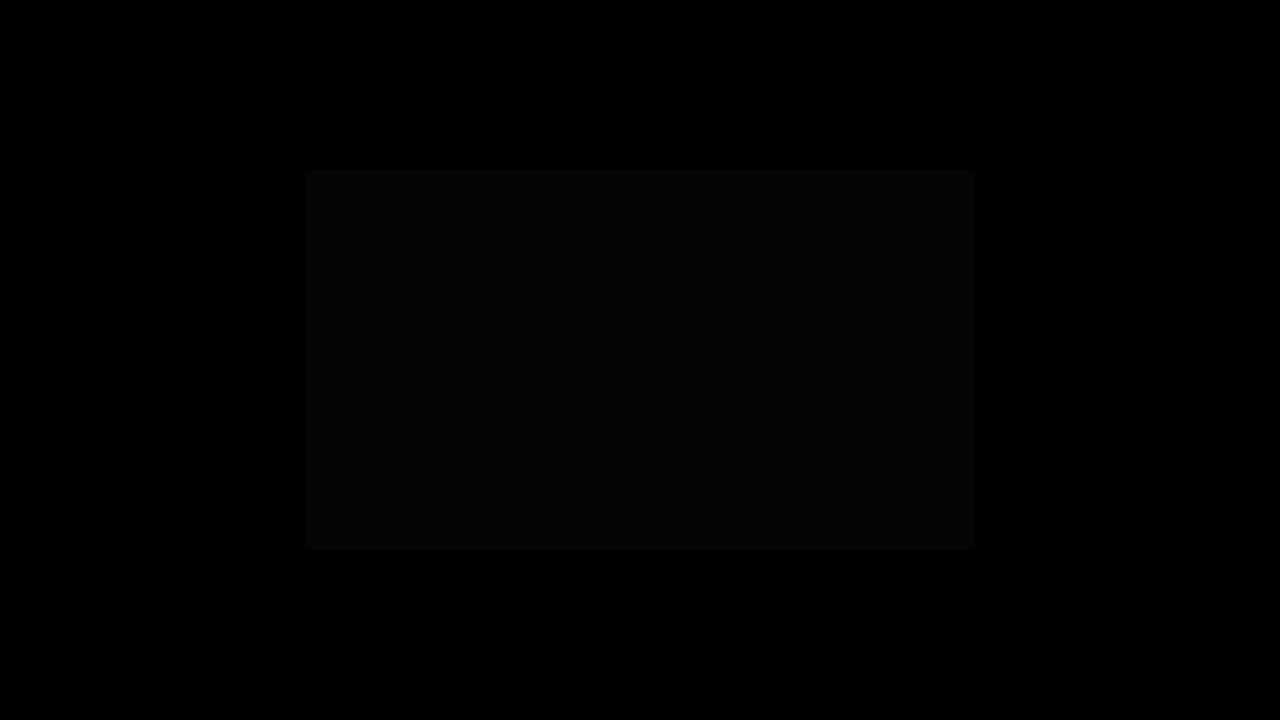

Featured image loaded in lightbox/modal view
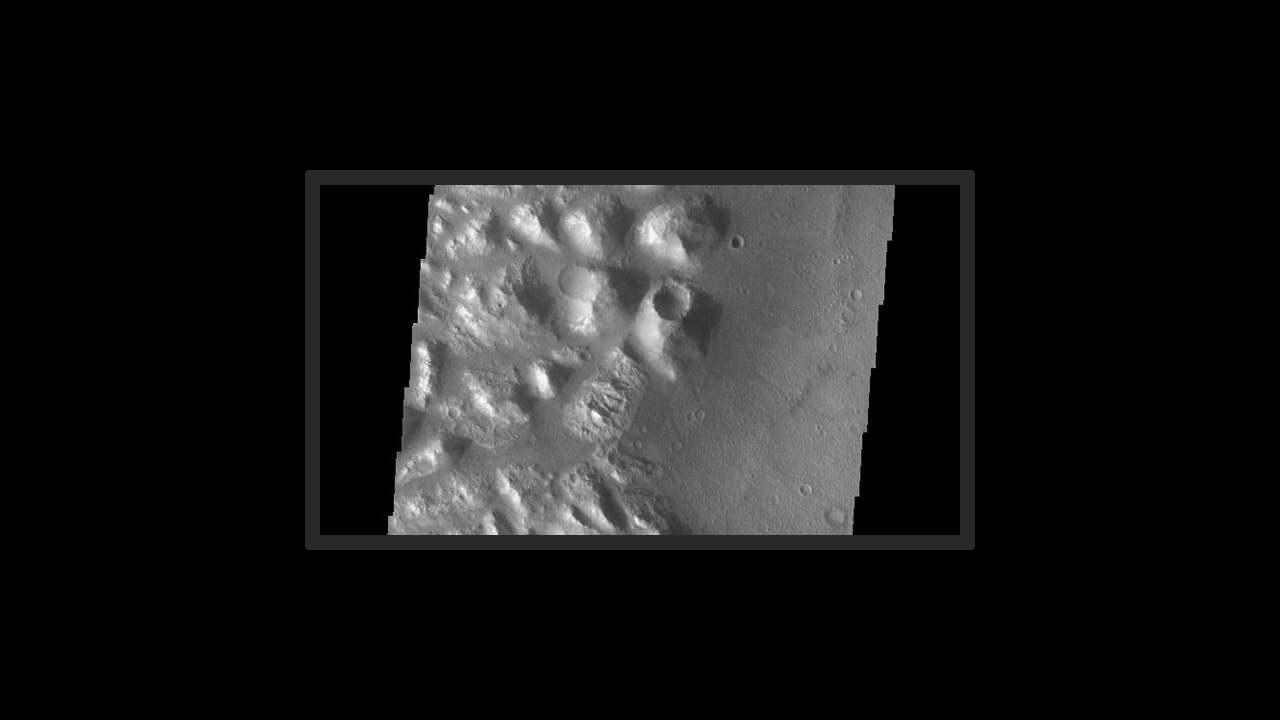

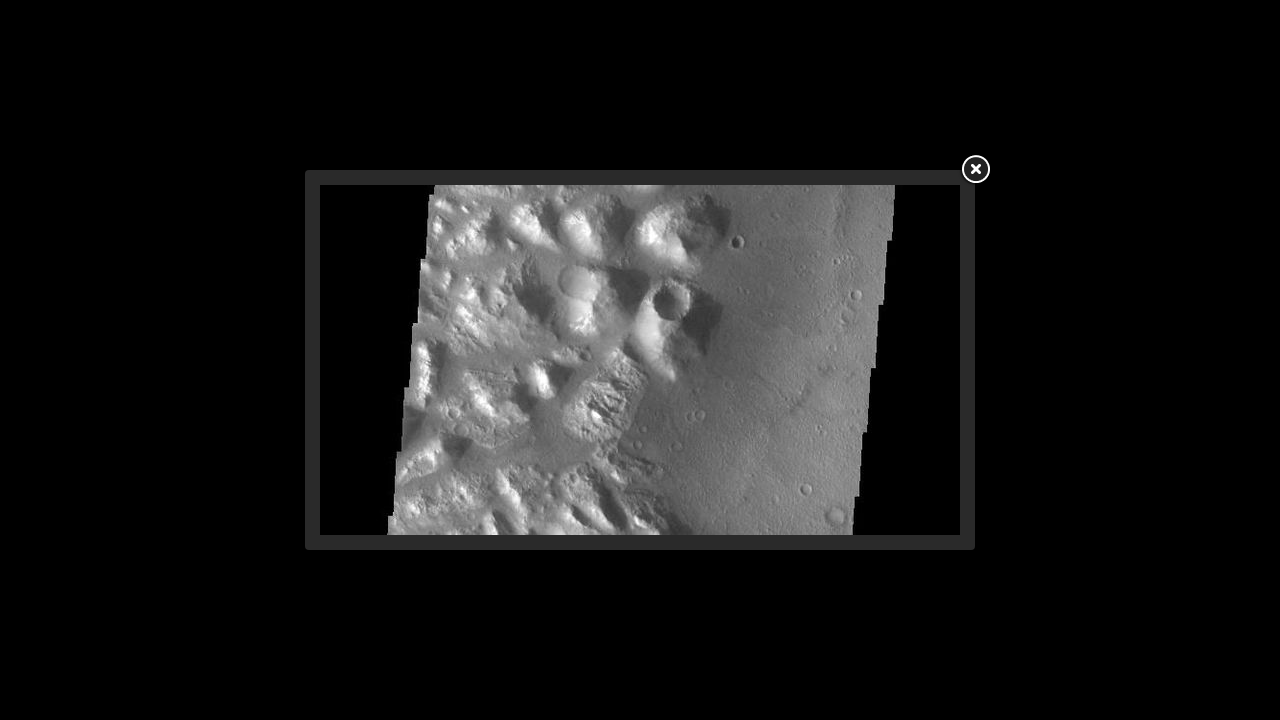